Tests file upload functionality by uploading a text file to a form and verifying the uploaded filename is displayed correctly on the confirmation page.

Starting URL: https://the-internet.herokuapp.com/upload

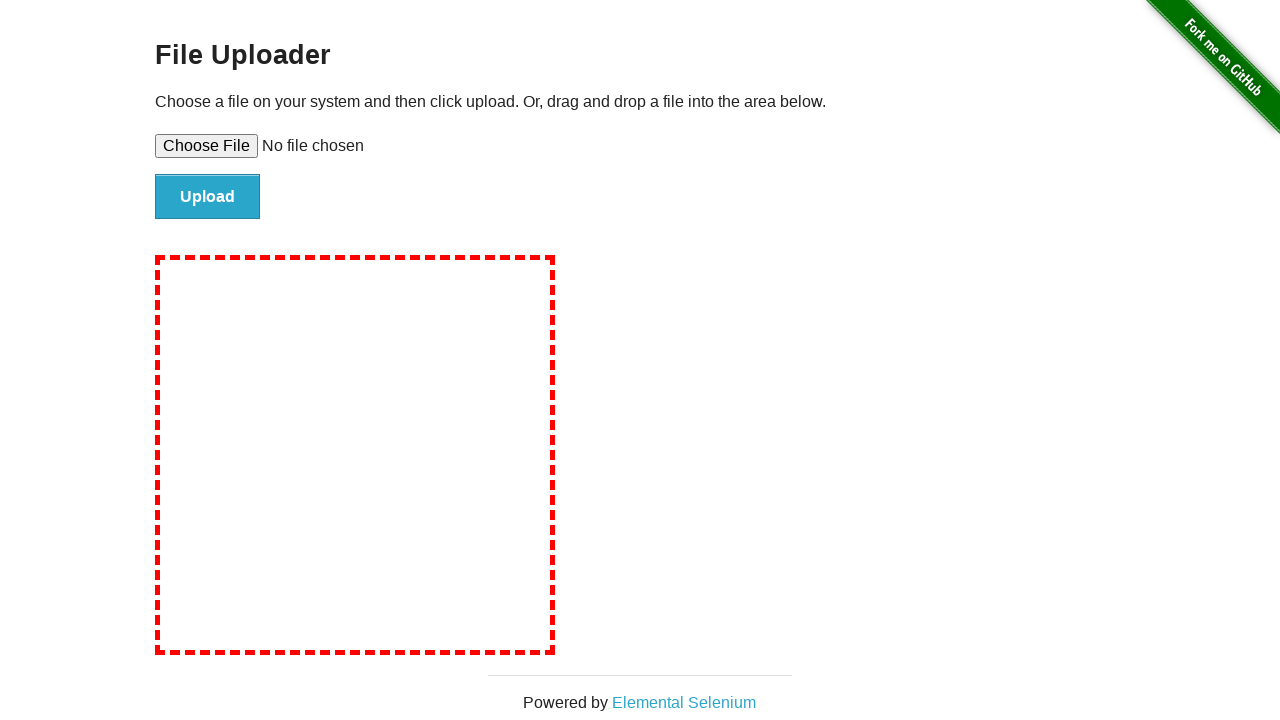

Created temporary text file for upload
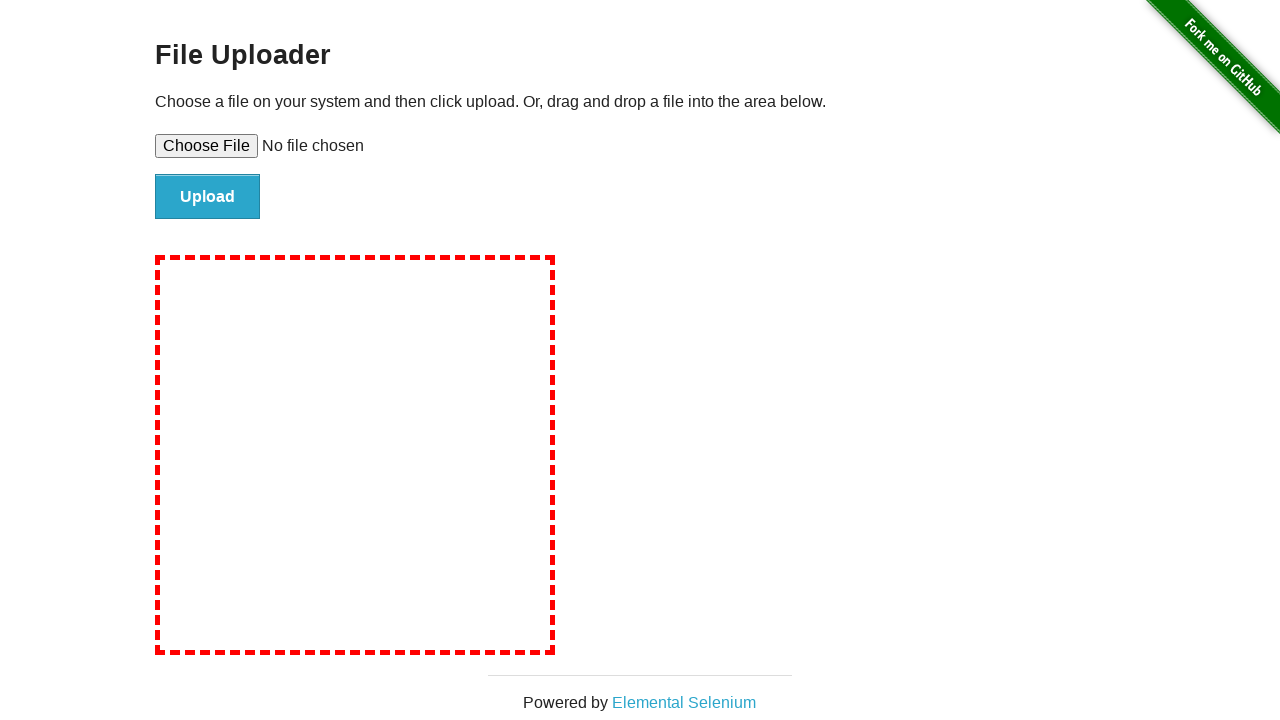

Selected file 'tmpn5zu0aie.txt' for upload
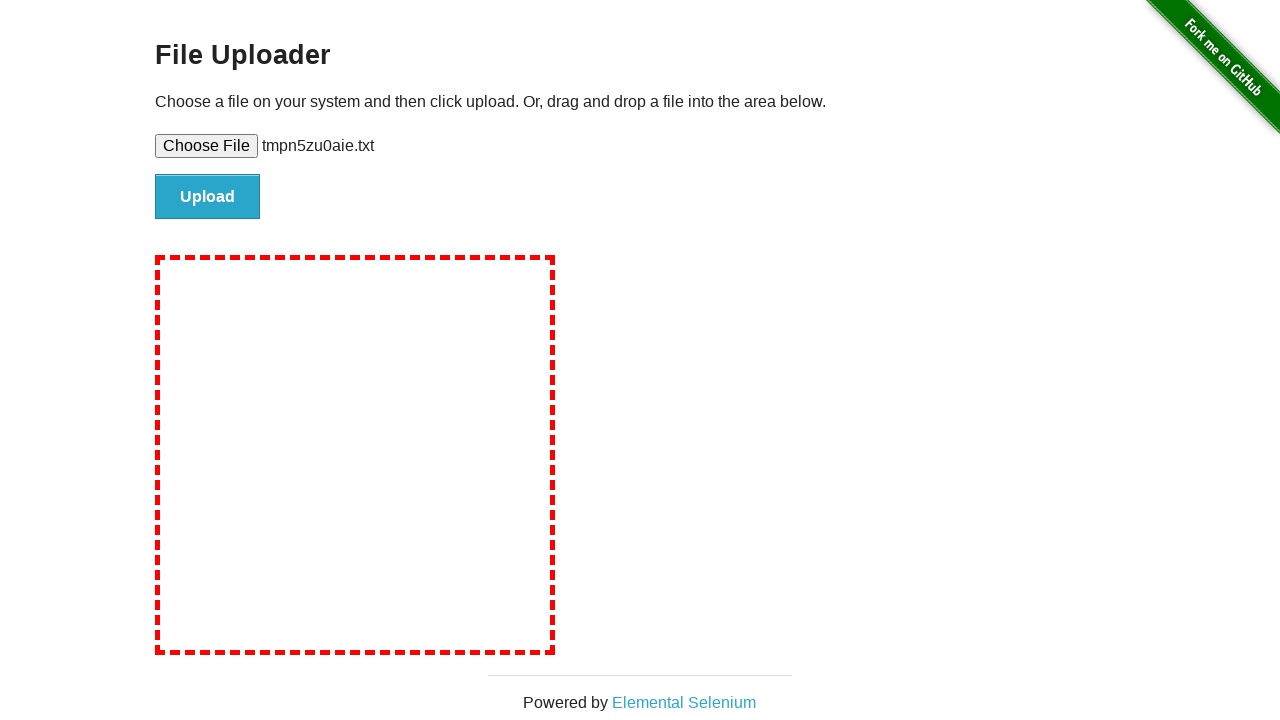

Clicked submit button to upload file at (208, 197) on #file-submit
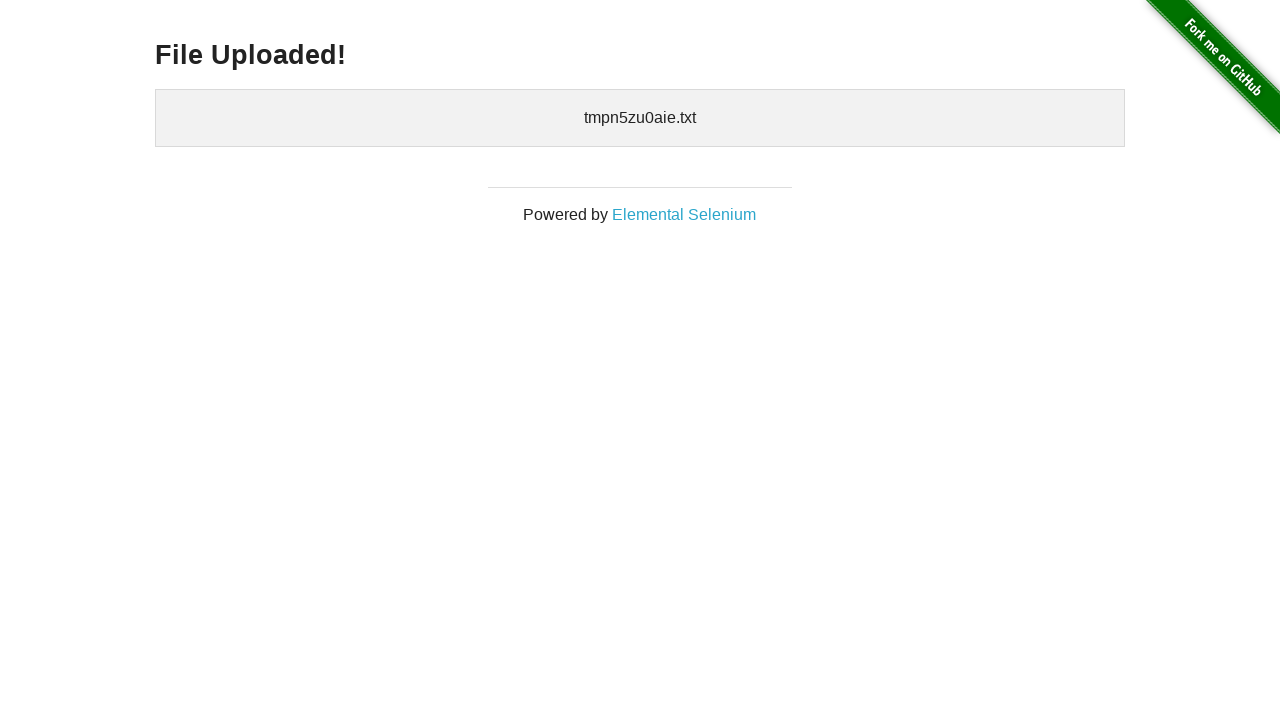

Confirmation page loaded with uploaded file details
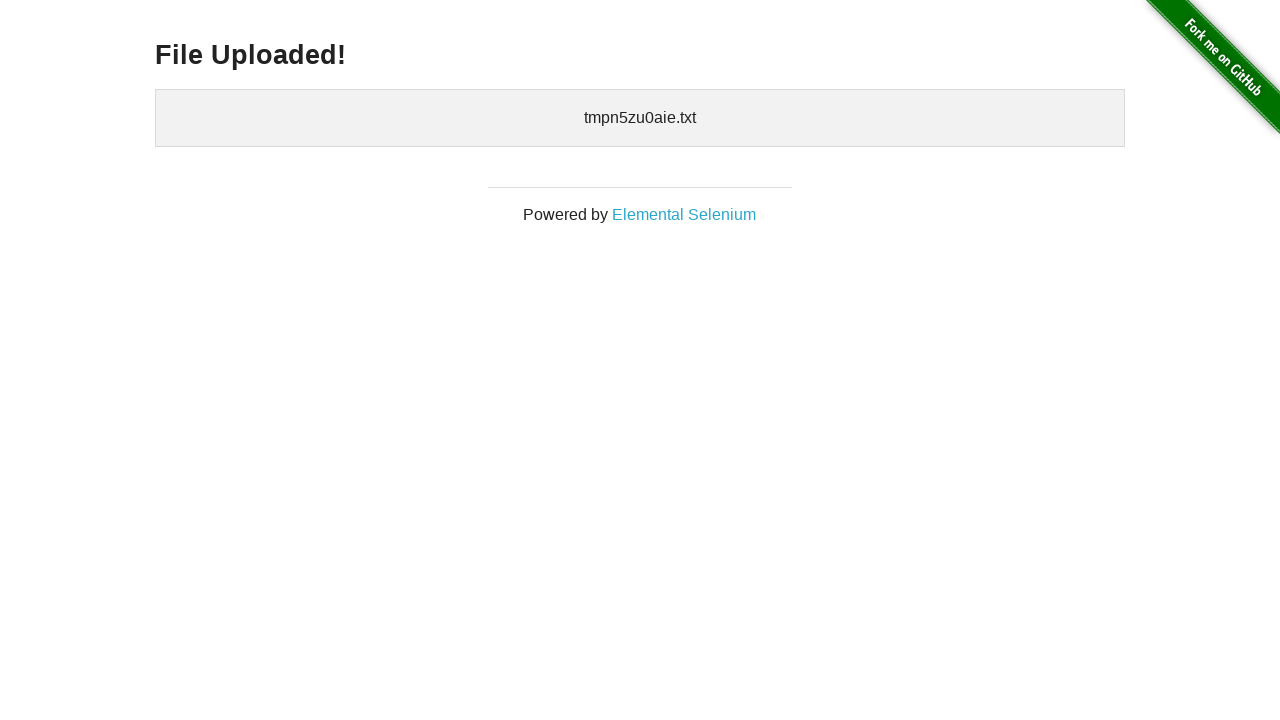

Cleaned up temporary file
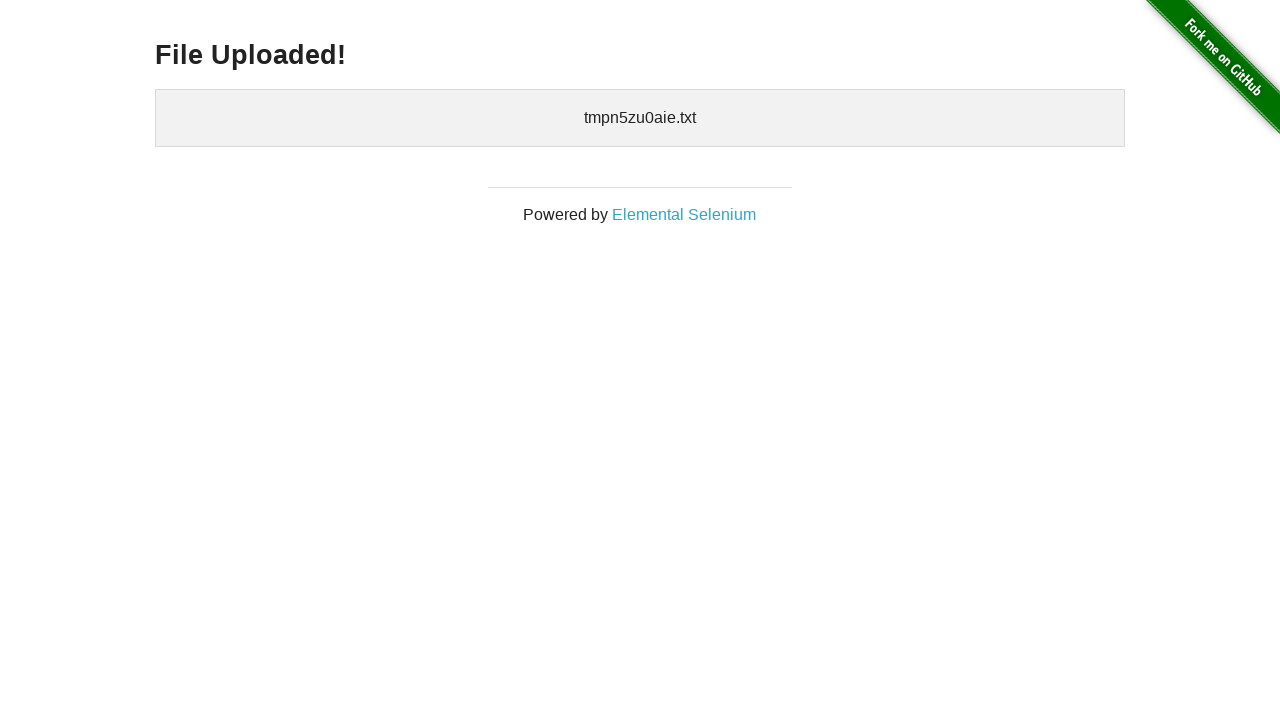

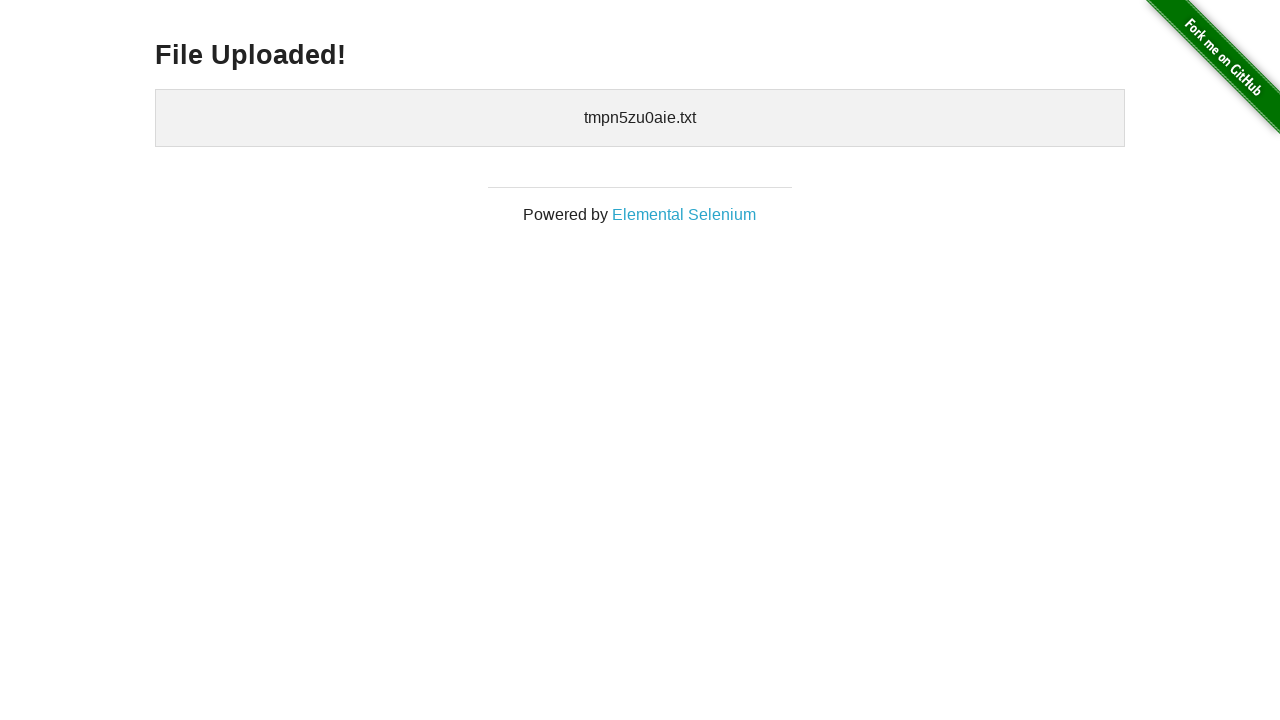